Tests scrolling to elements and filling form fields including full name and date inputs

Starting URL: https://formy-project.herokuapp.com/scroll

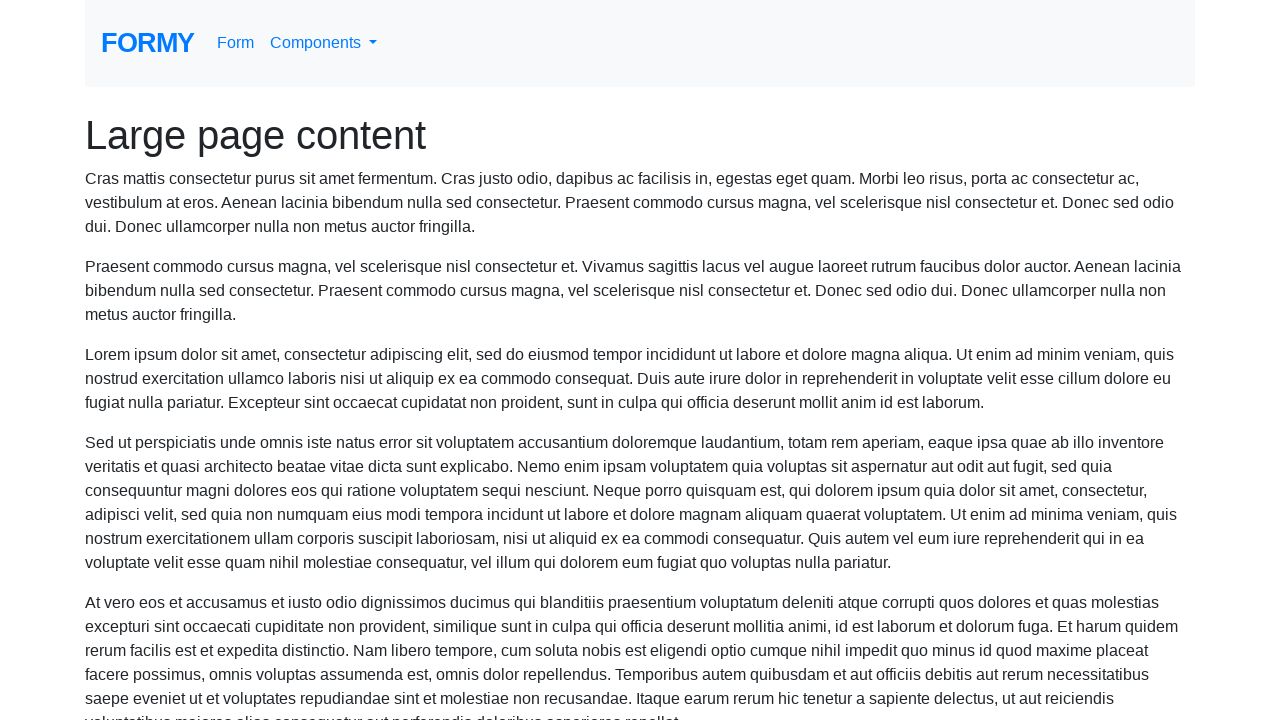

Scrolled full name field into view
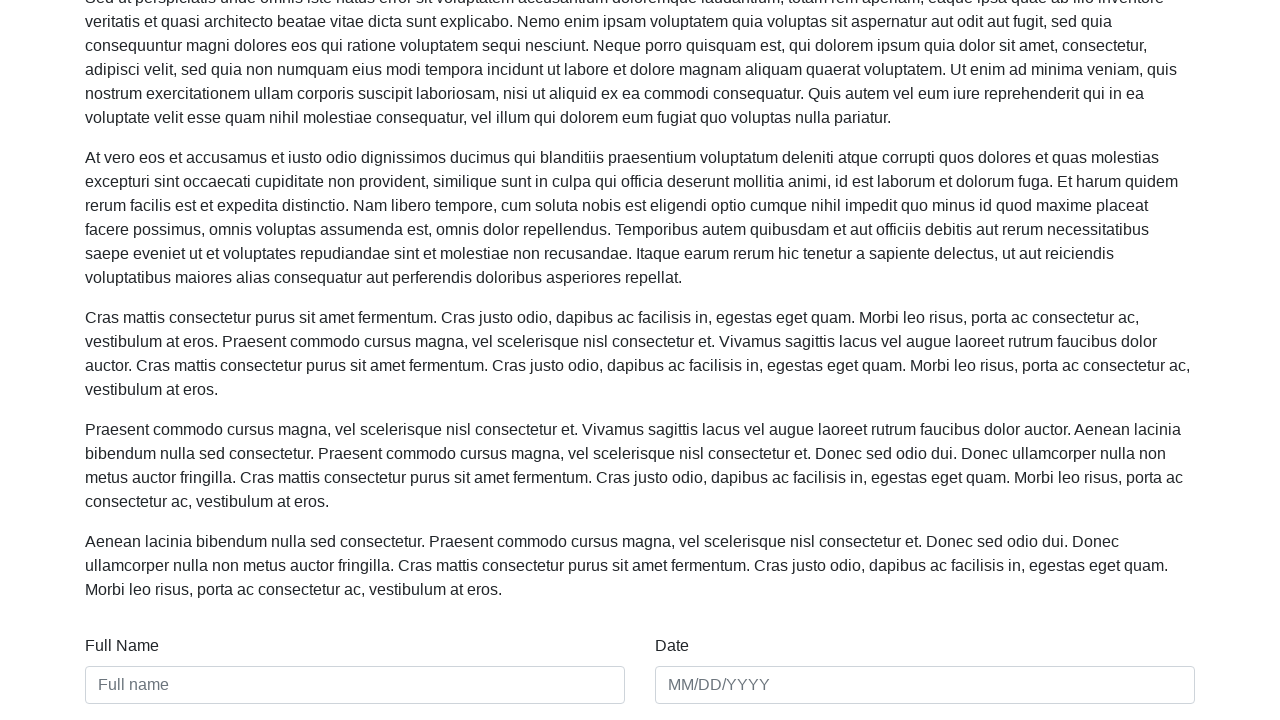

Filled full name field with 'siva full name' on .form-control >> nth=0
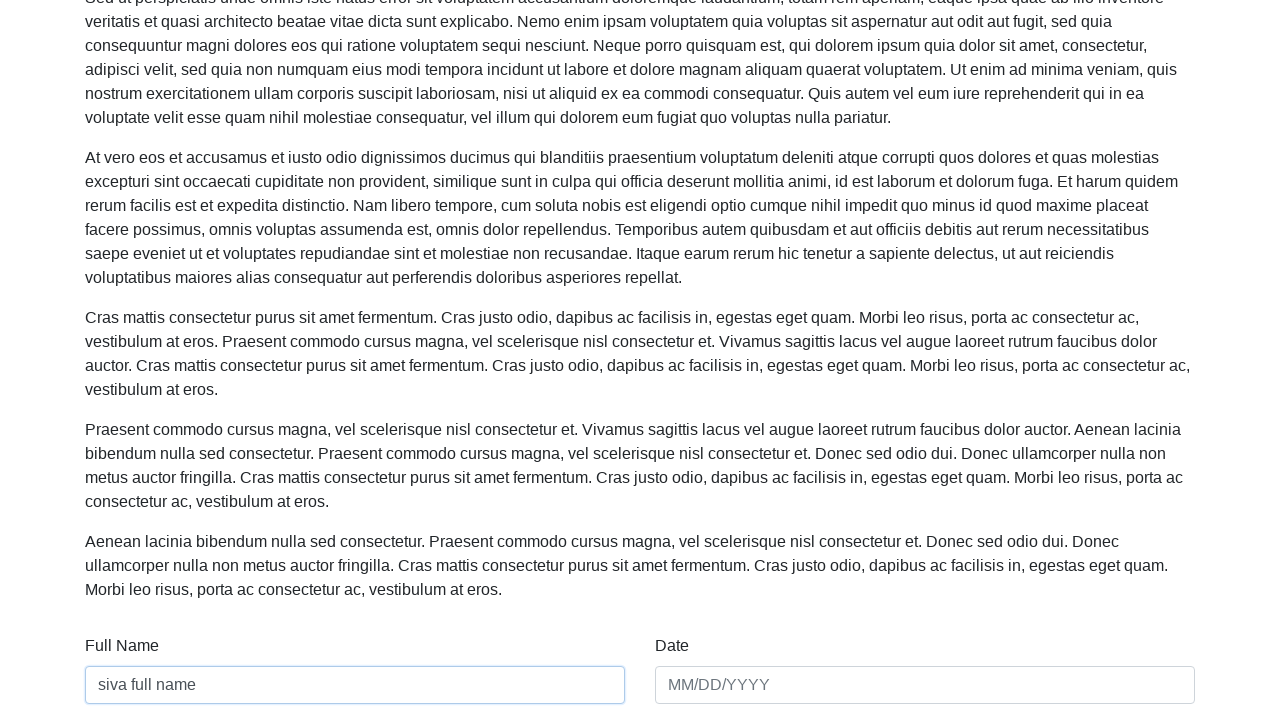

Filled date field with '01/07/1980' on input.form-control#date
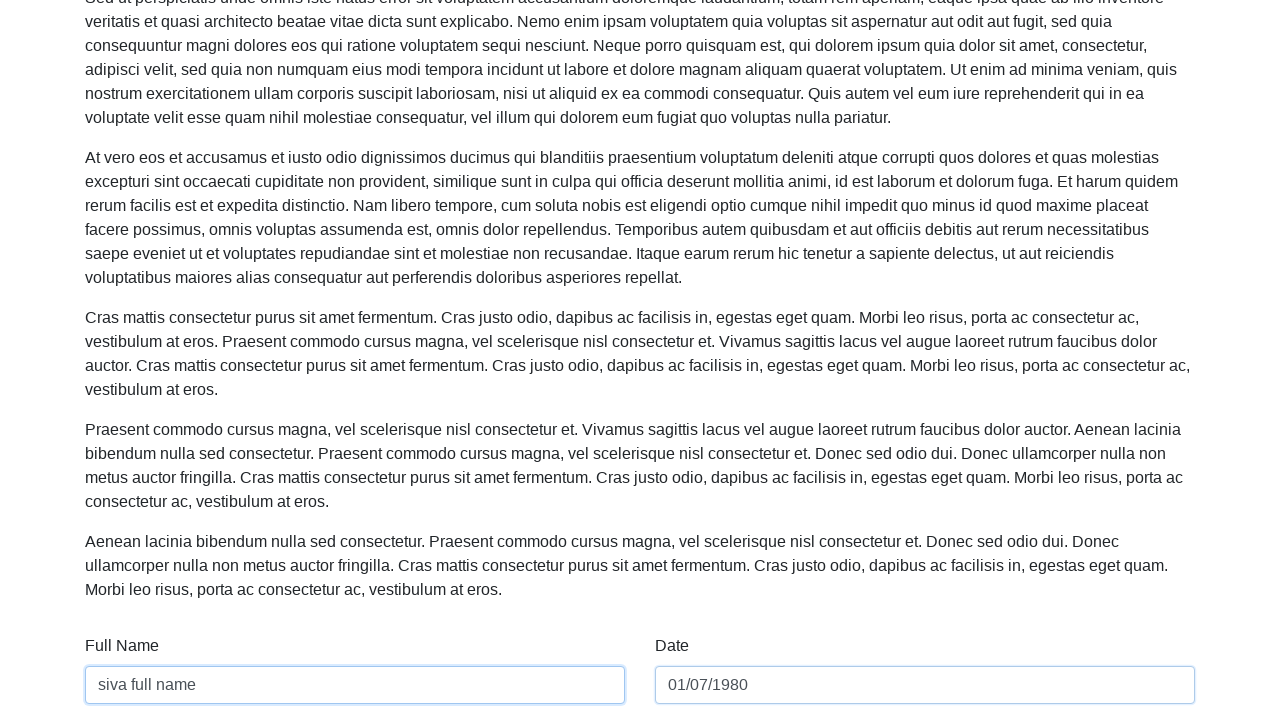

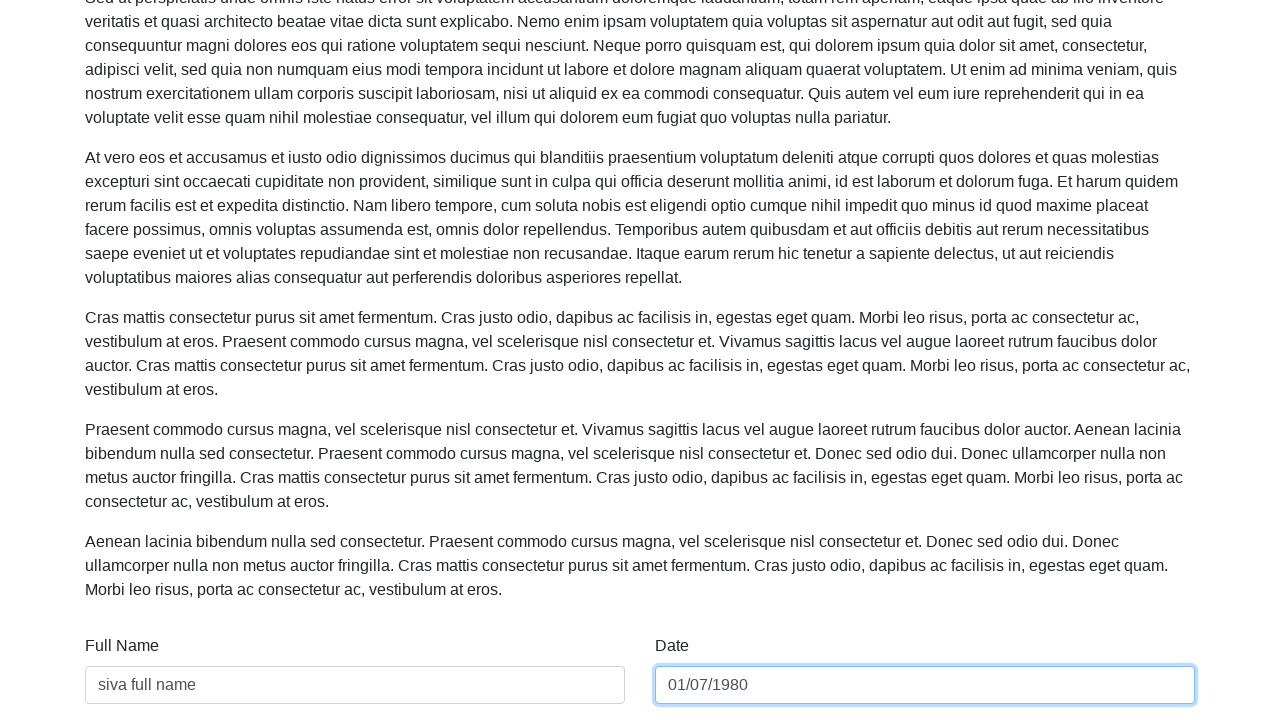